Tests character validation form with a correct 7-character password containing uppercase and numbers

Starting URL: https://testpages.eviltester.com/styled/apps/7charval/simple7charvalidation.html

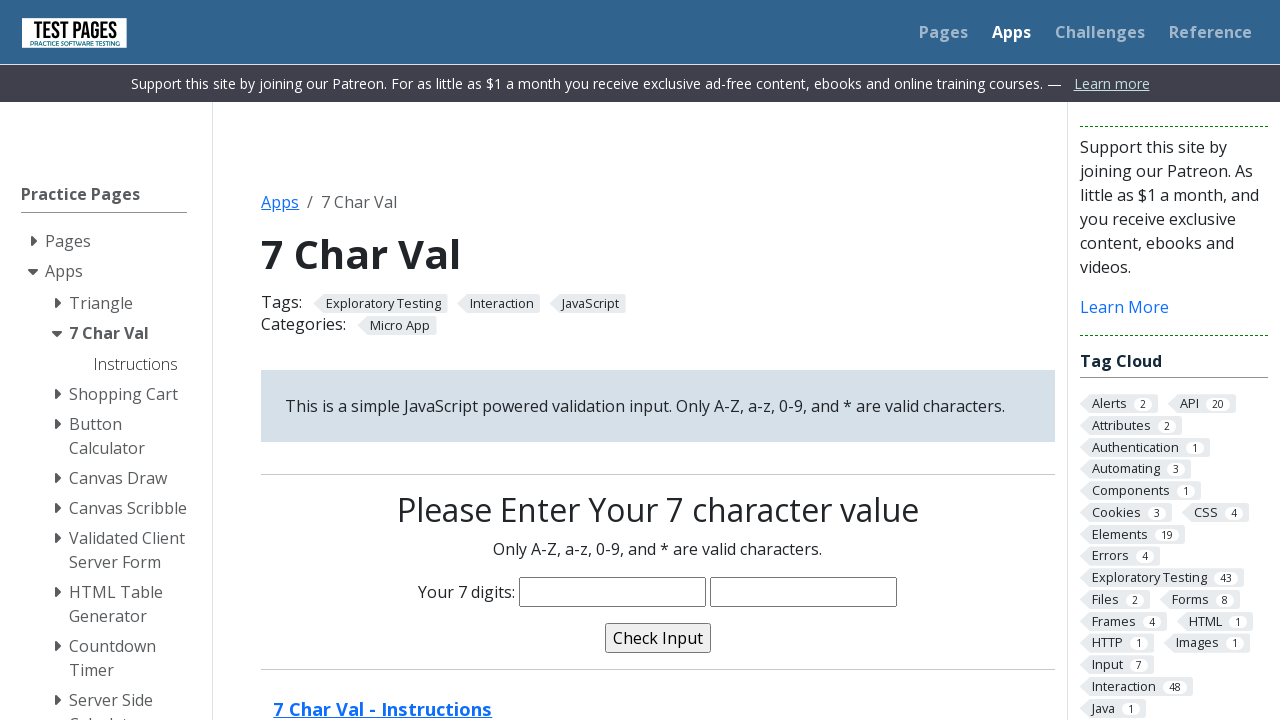

Filled characters field with valid 7-character password 'Reema12' (uppercase and numbers) on input[name='characters']
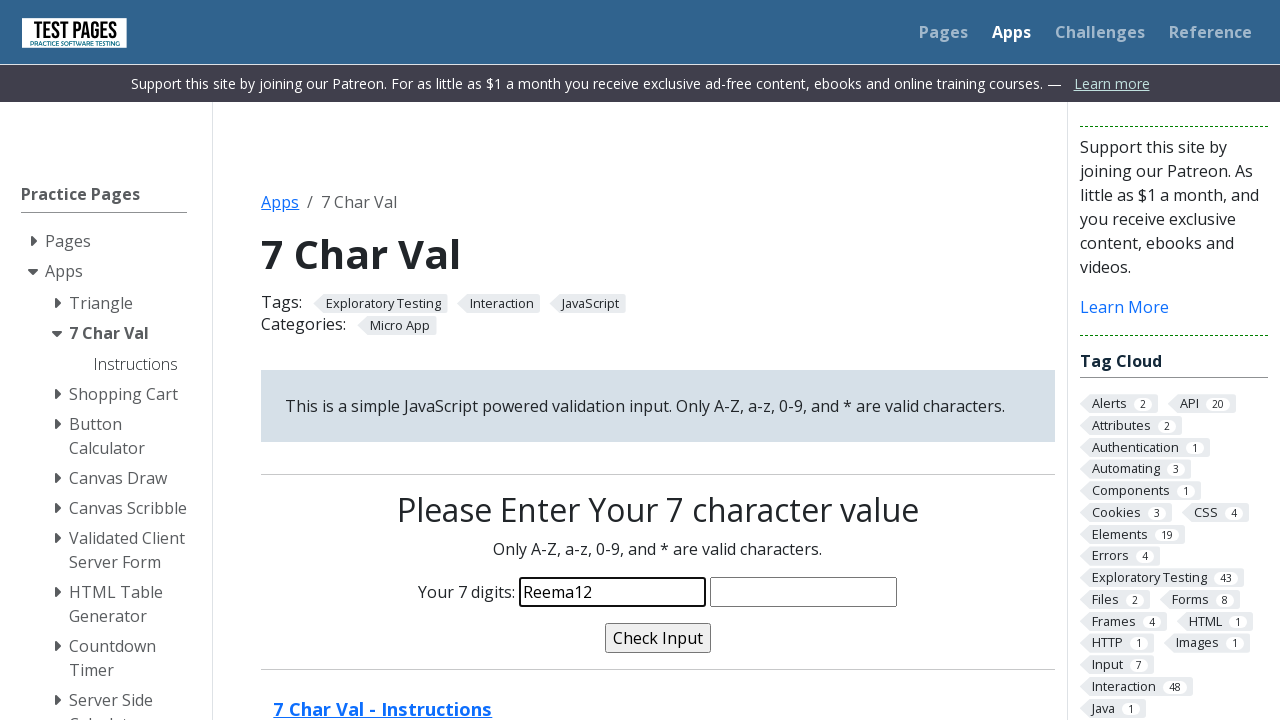

Clicked validate button to submit form at (658, 638) on input[name='validate']
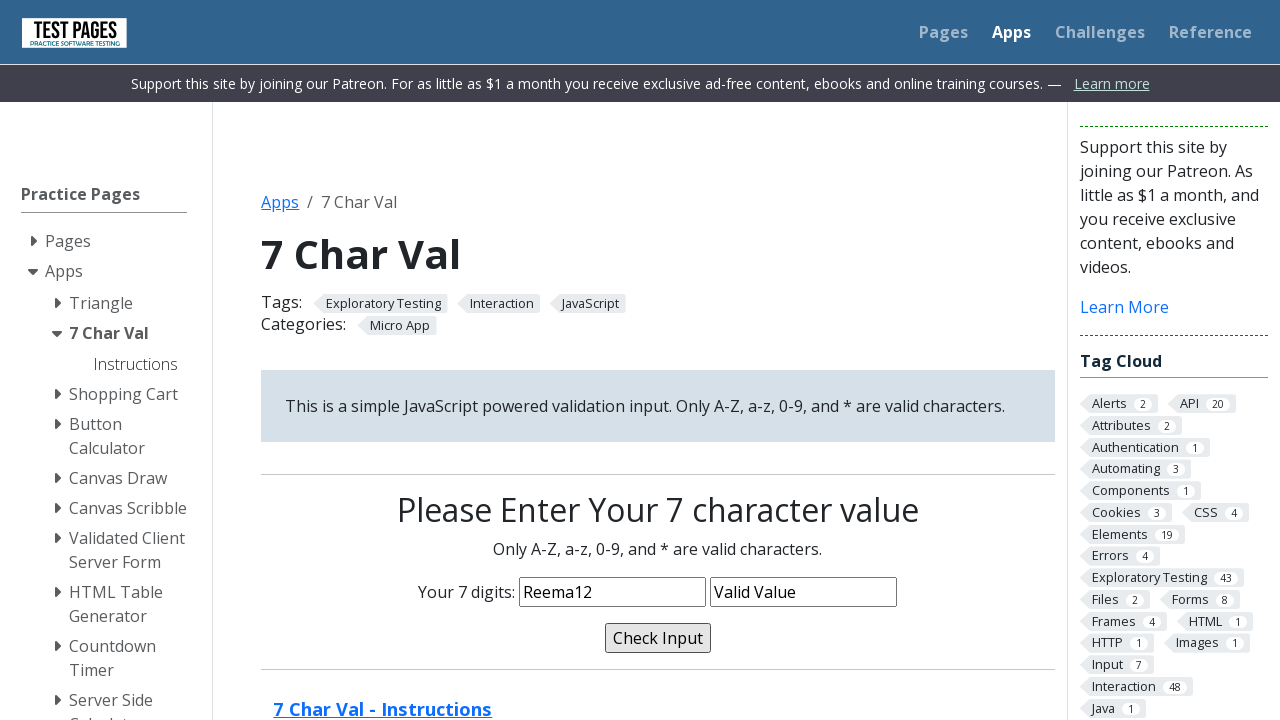

Validation message appeared confirming correct password
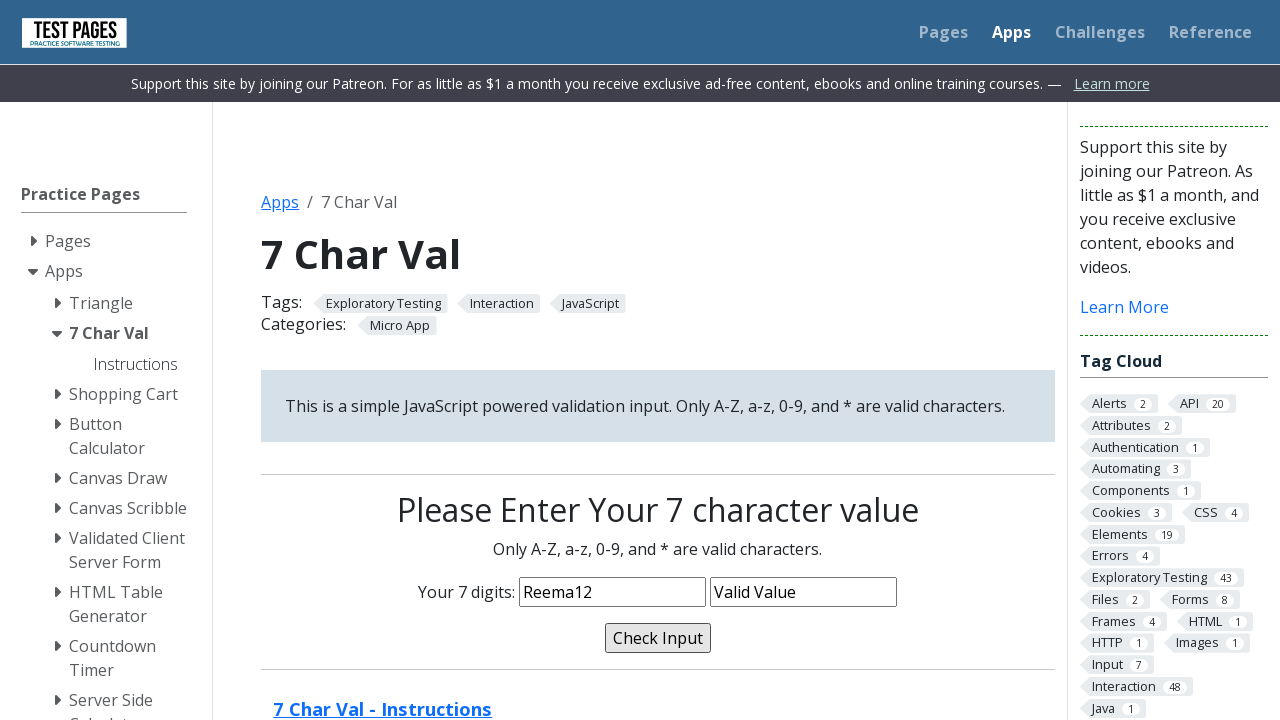

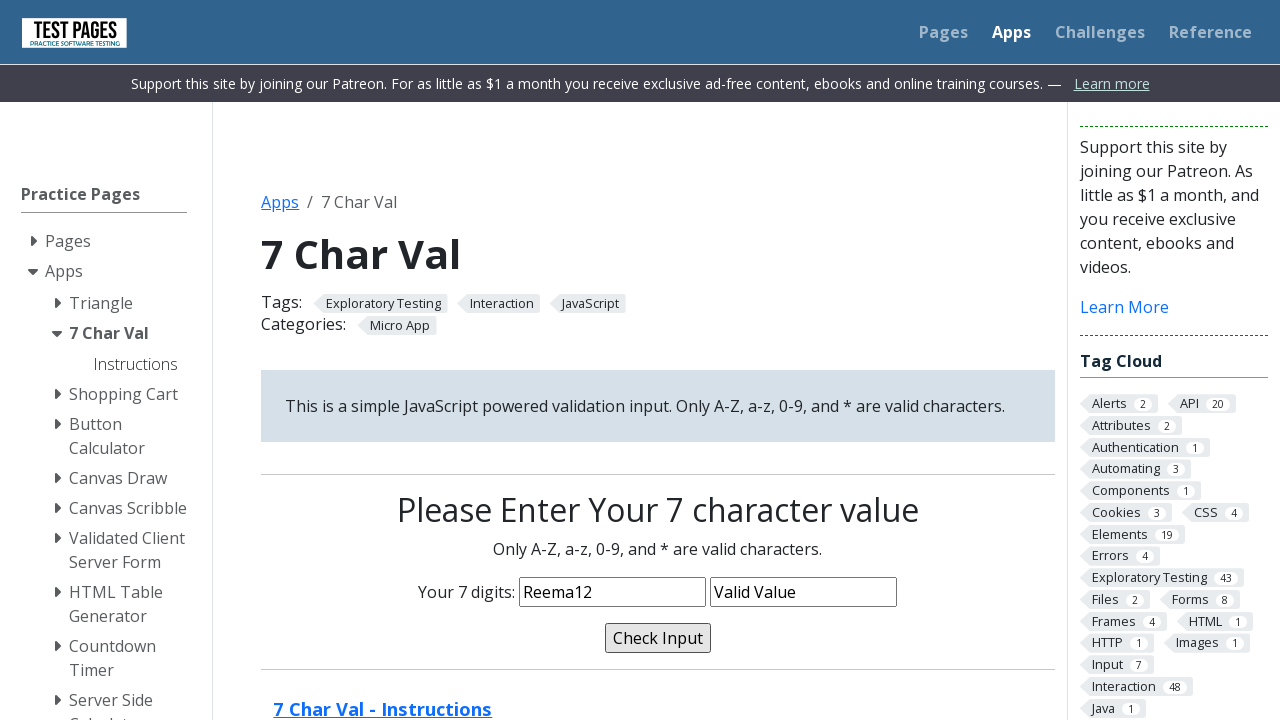